Tests dropdown functionality by navigating to the Dropdown page and selecting different options from the dropdown menu.

Starting URL: https://the-internet.herokuapp.com/

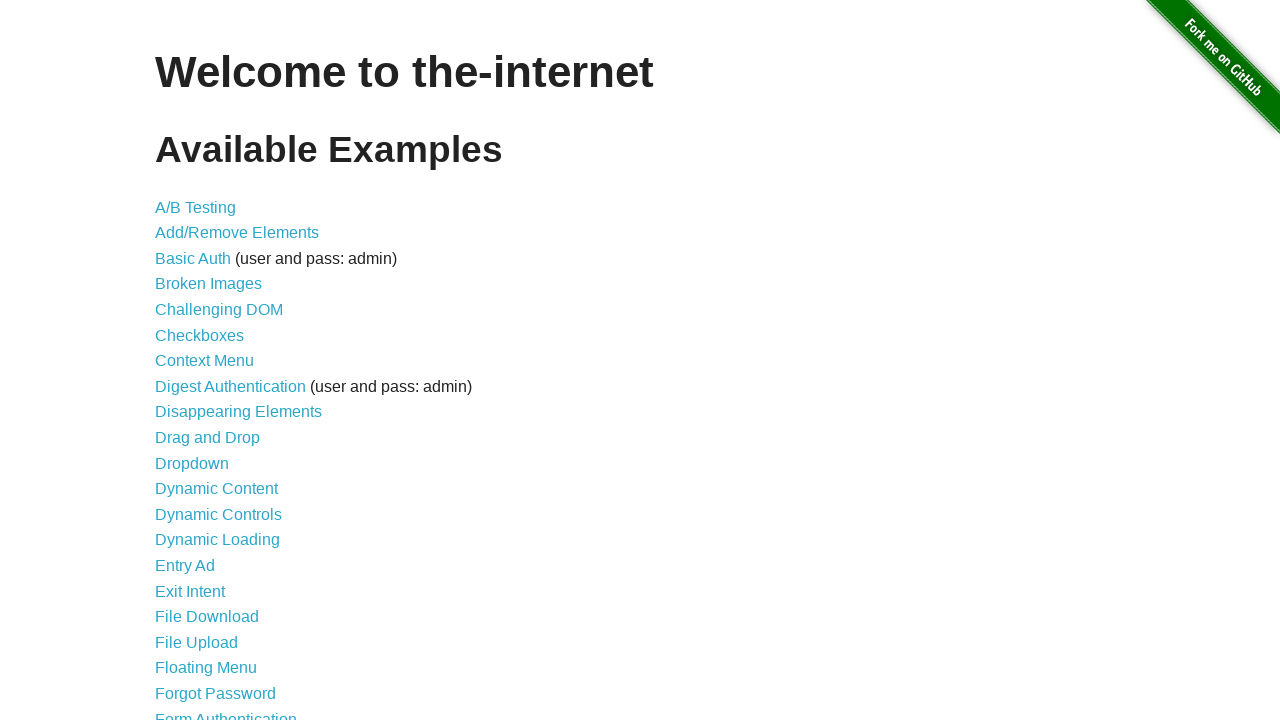

Clicked on the Dropdown link at (192, 463) on a[href='/dropdown']
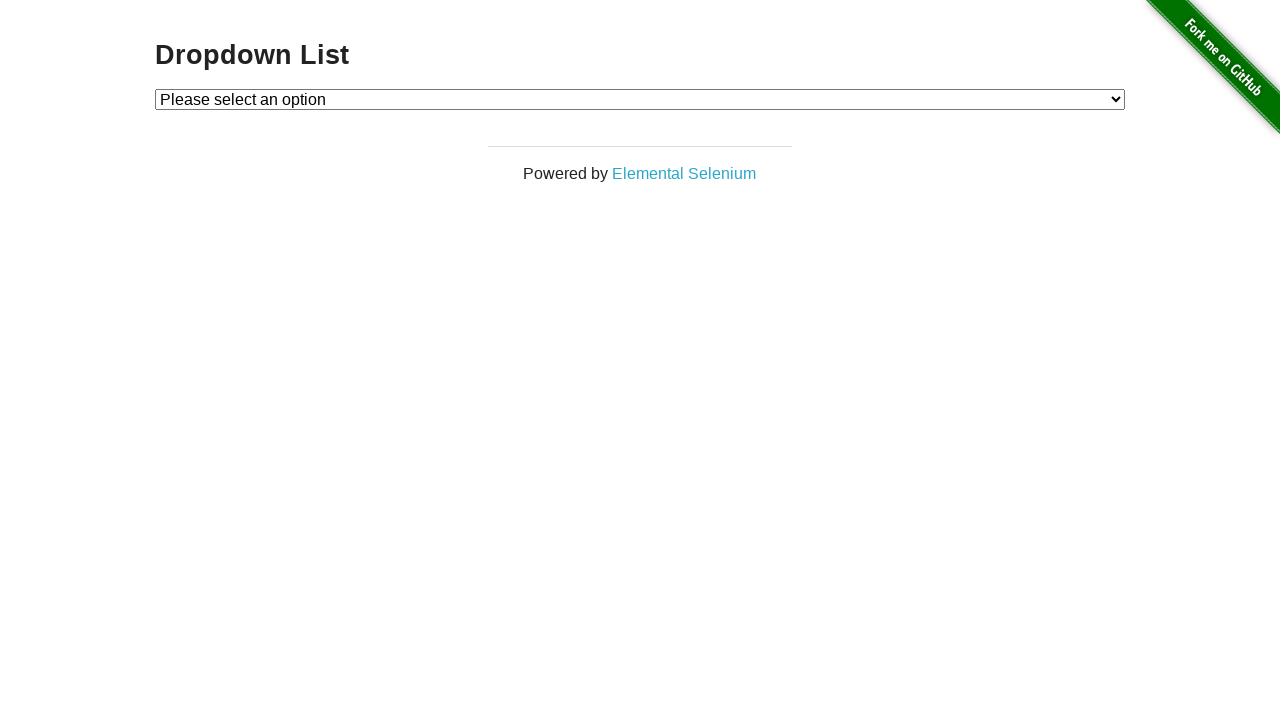

Dropdown page loaded
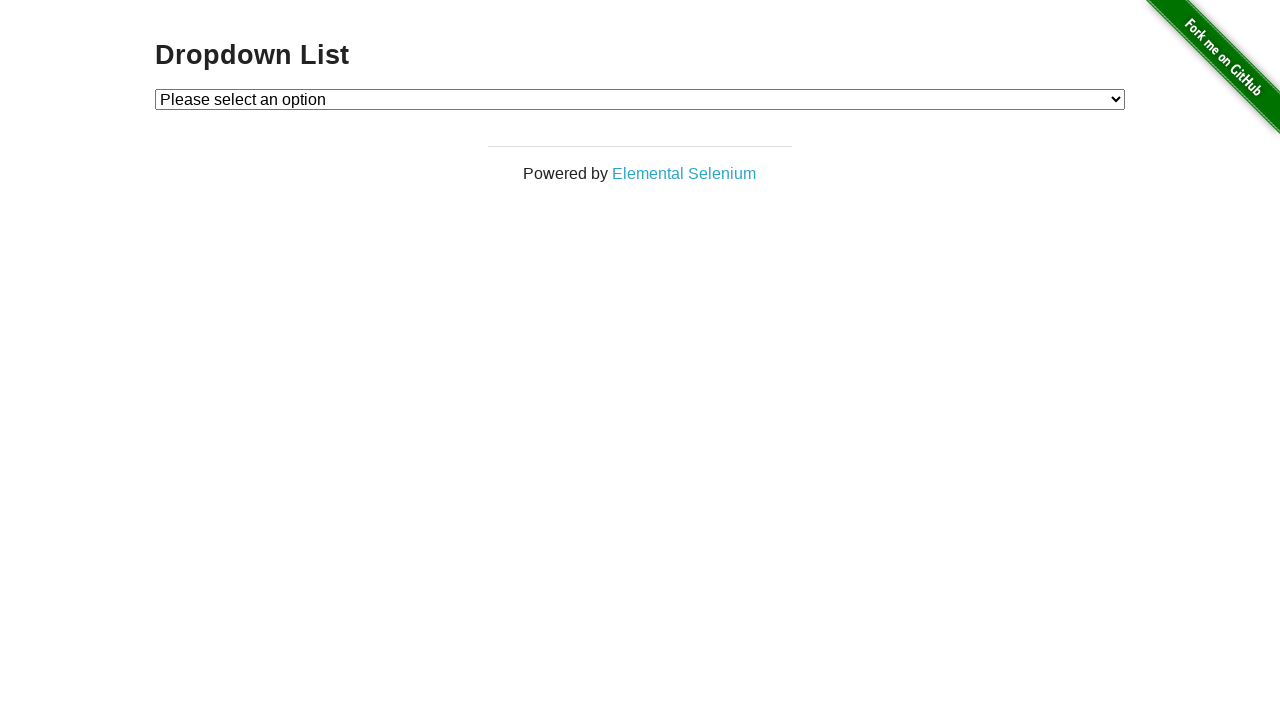

Selected first dropdown option (index 1) on #dropdown
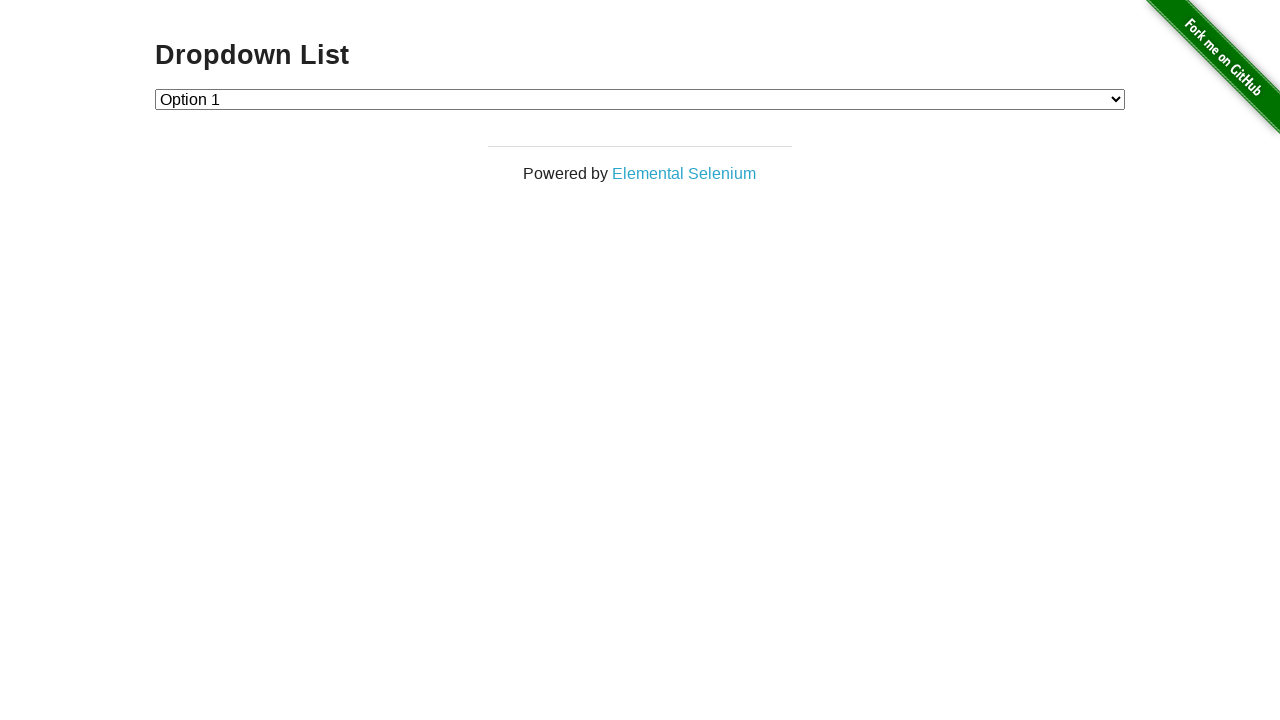

Selected second dropdown option (index 2) on #dropdown
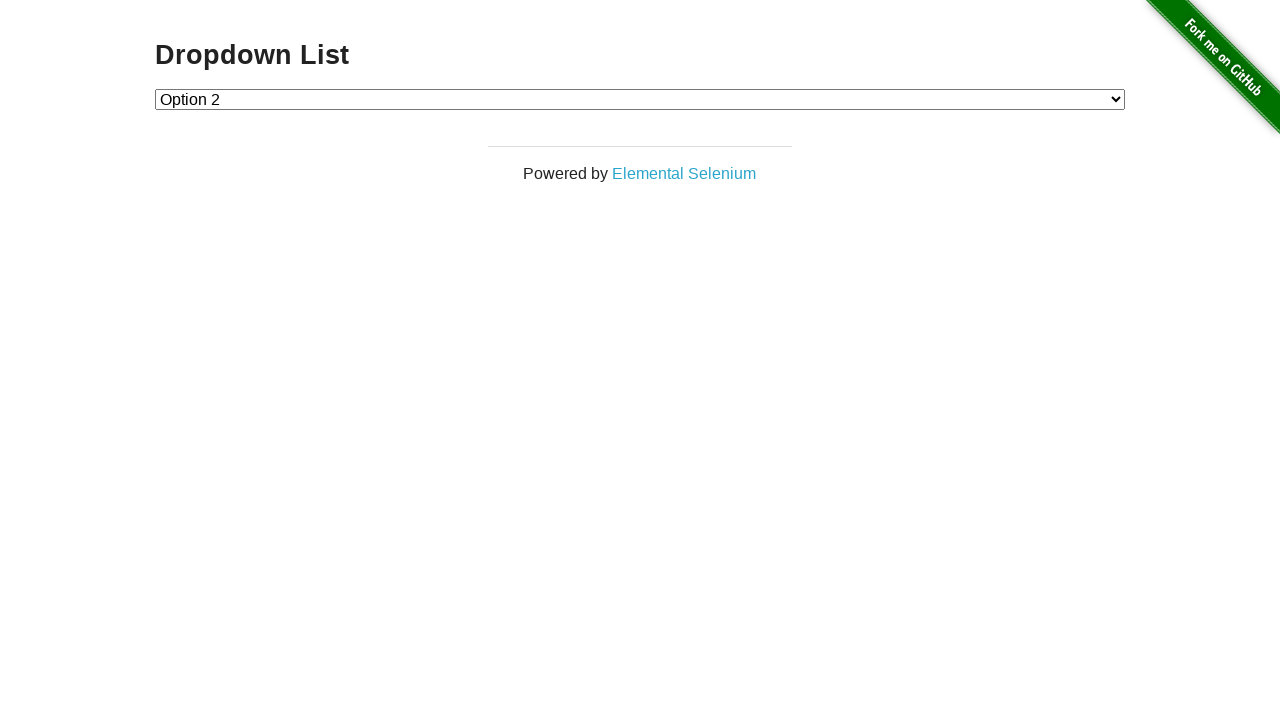

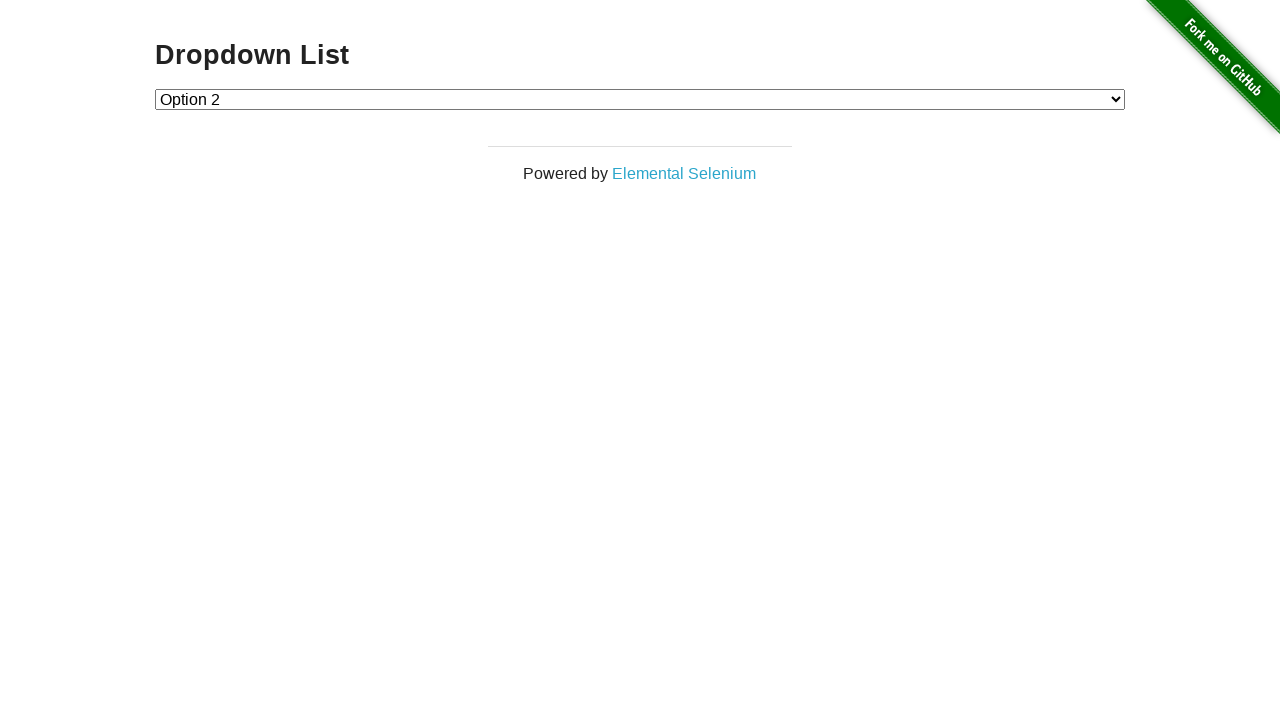